Tests Google Forms by selecting radio buttons and checkboxes for location preferences

Starting URL: https://docs.google.com/forms/d/e/1FAIpQLSfiypnd69zhuDkjKgqvpID9kwO29UCzeCVrGGtbNPZXQok0jA/viewform

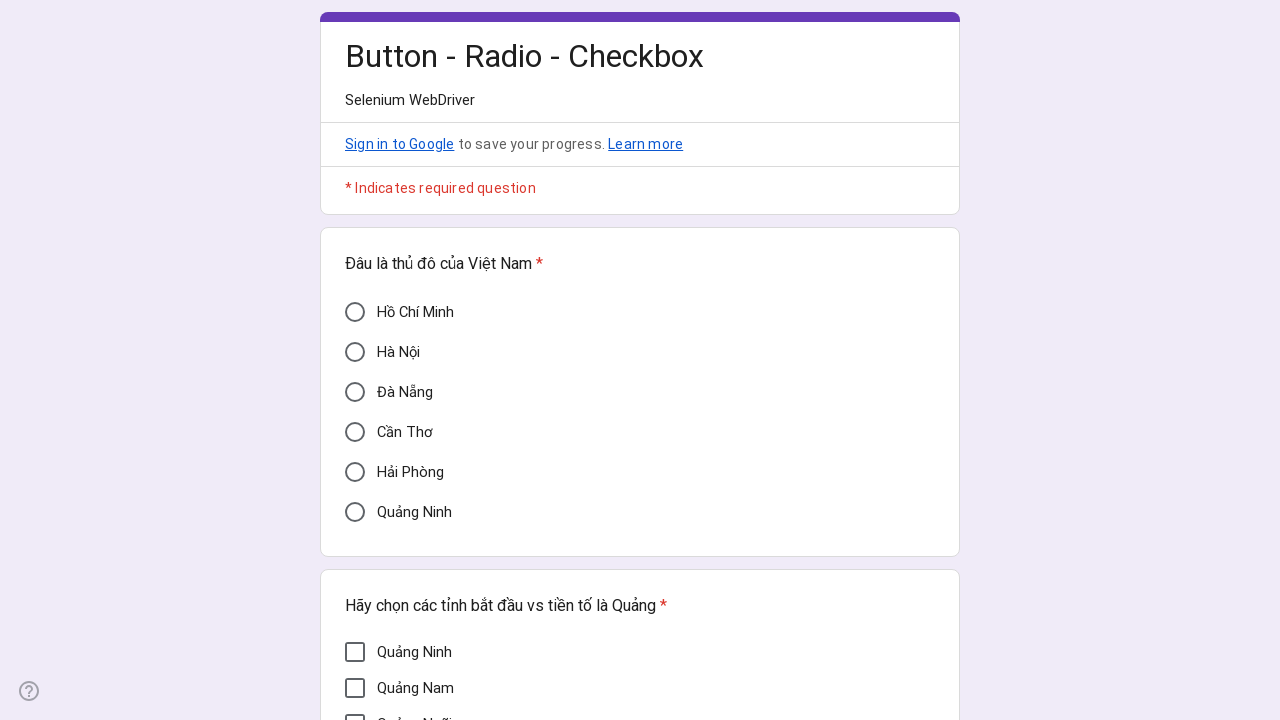

Clicked 'Cần Thơ' radio button for location preference at (355, 432) on div[aria-label='Cần Thơ']
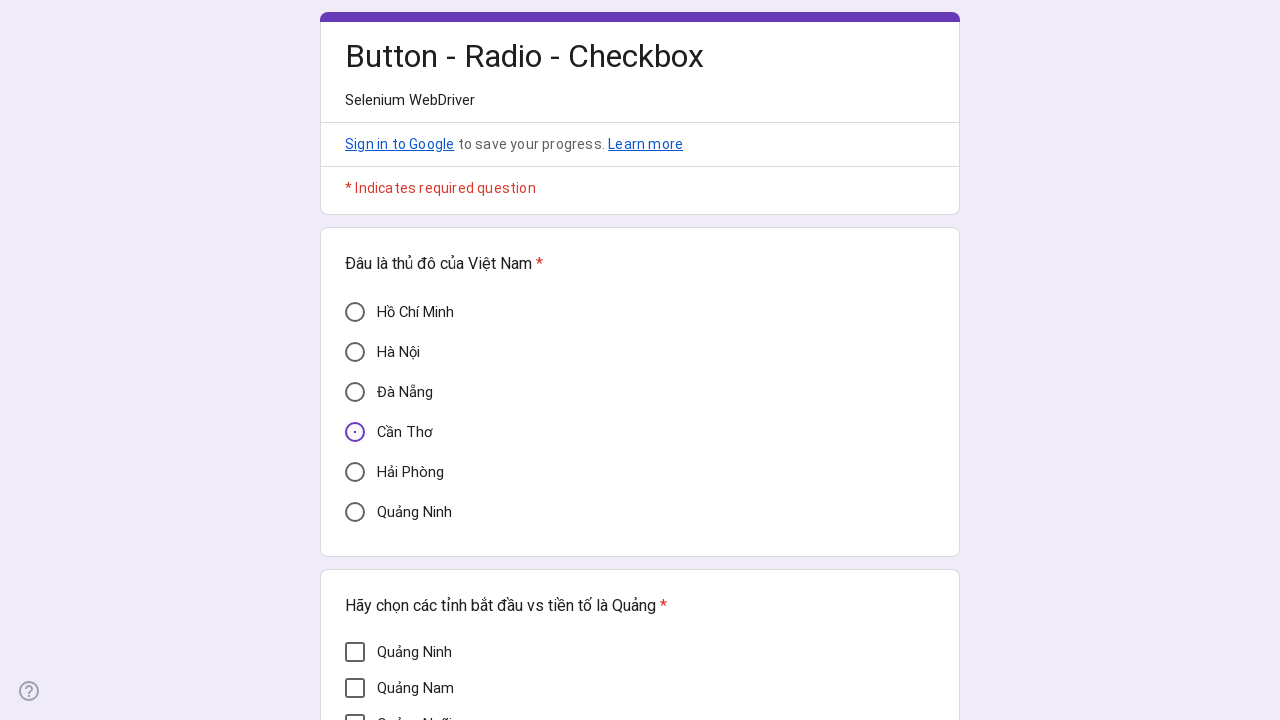

Located all checkboxes on the form
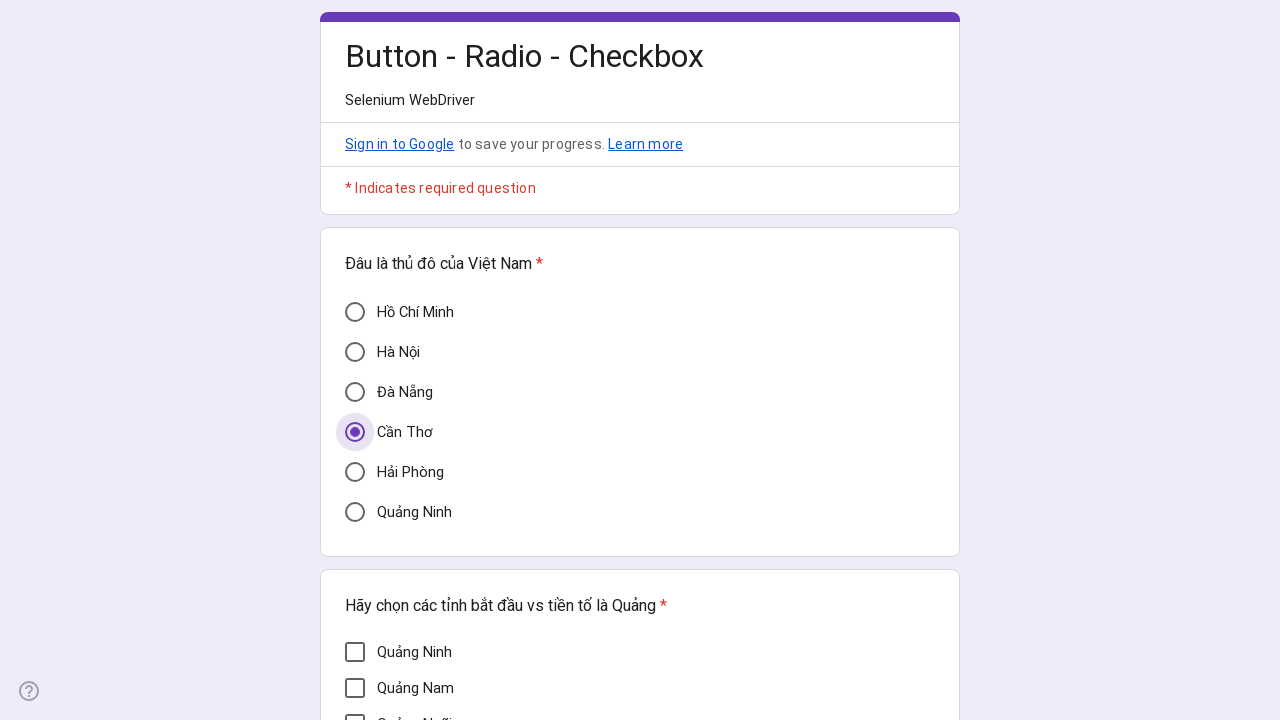

Clicked a checkbox to select it at (355, 652) on xpath=//div[@role='checkbox'] >> nth=0
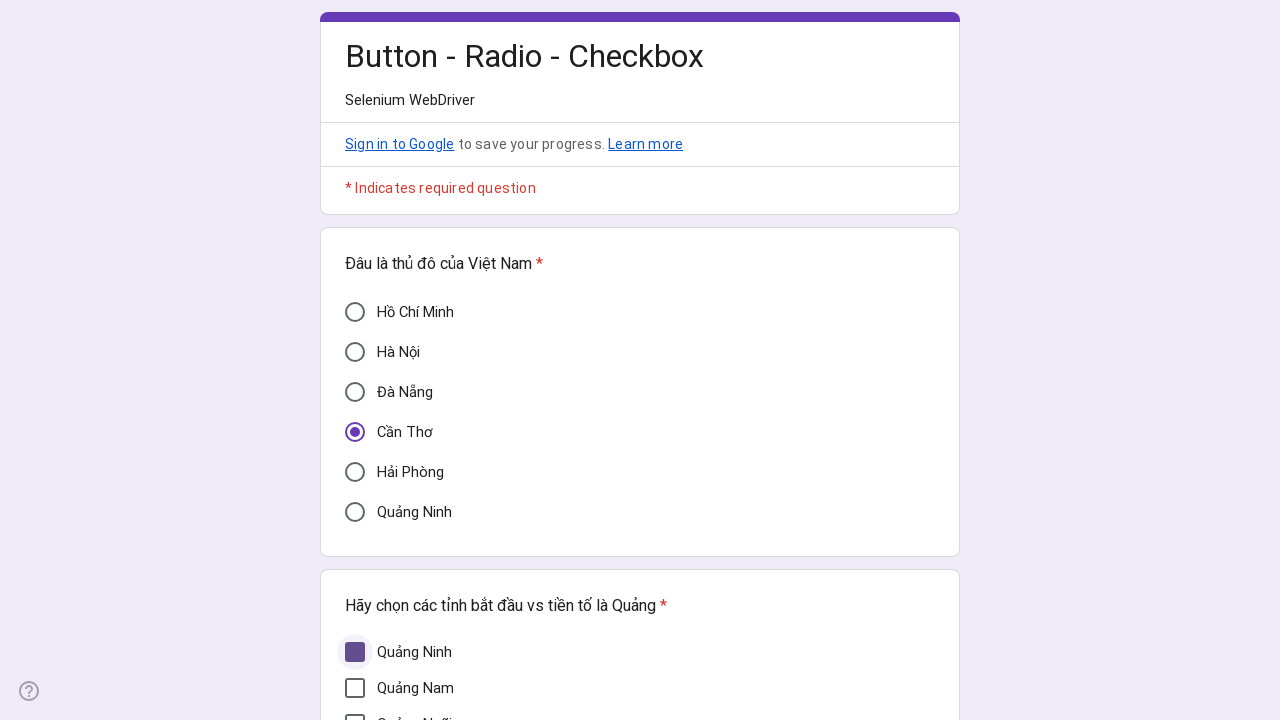

Clicked a checkbox to select it at (355, 688) on xpath=//div[@role='checkbox'] >> nth=1
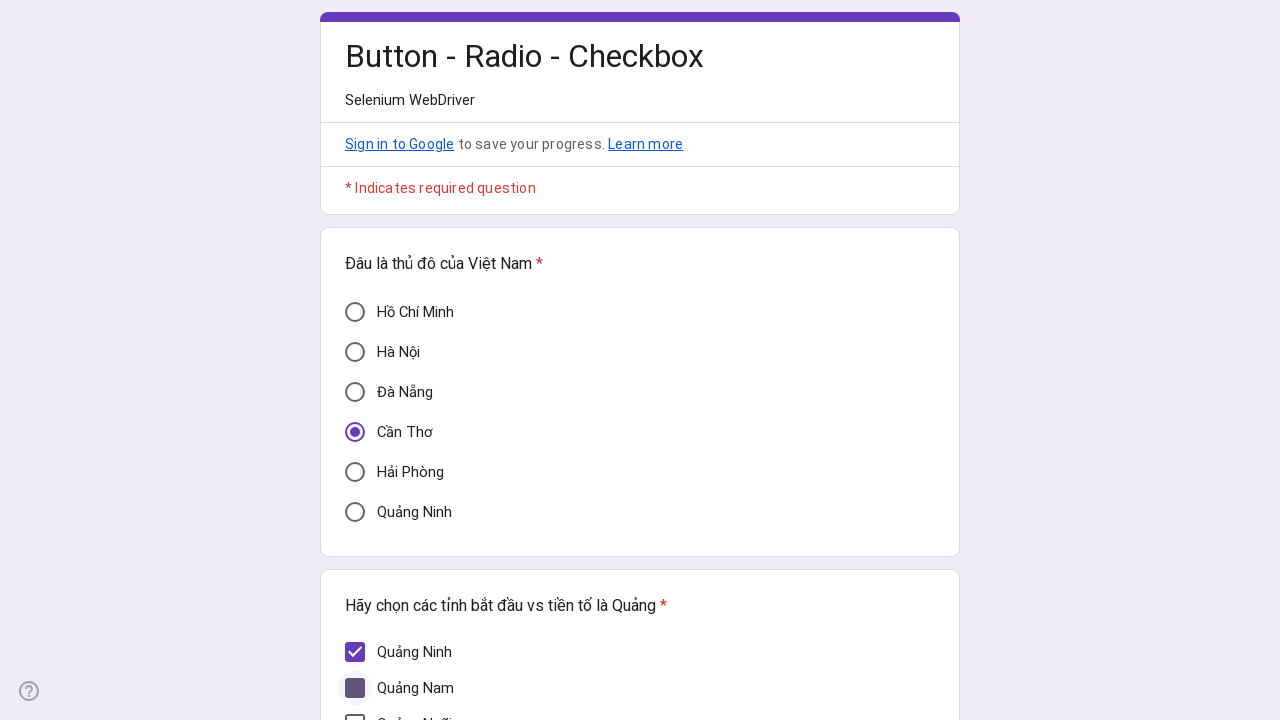

Clicked a checkbox to select it at (355, 710) on xpath=//div[@role='checkbox'] >> nth=2
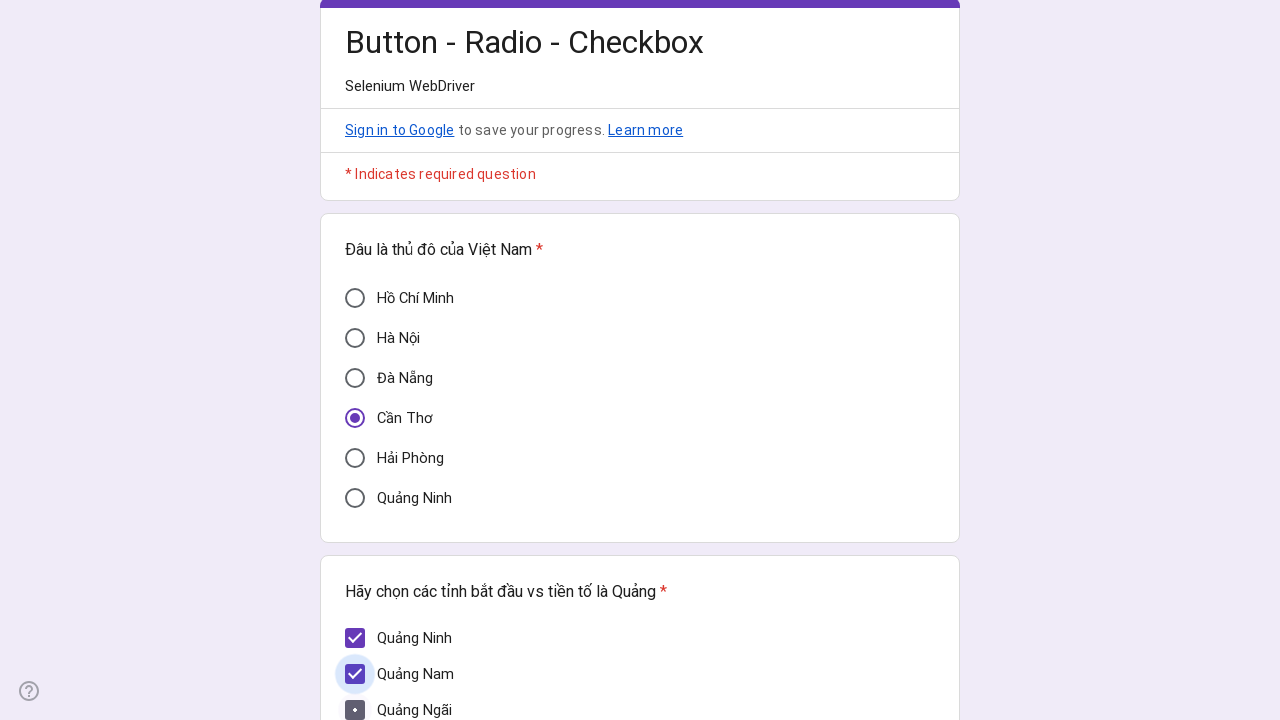

Clicked a checkbox to select it at (355, 377) on xpath=//div[@role='checkbox'] >> nth=3
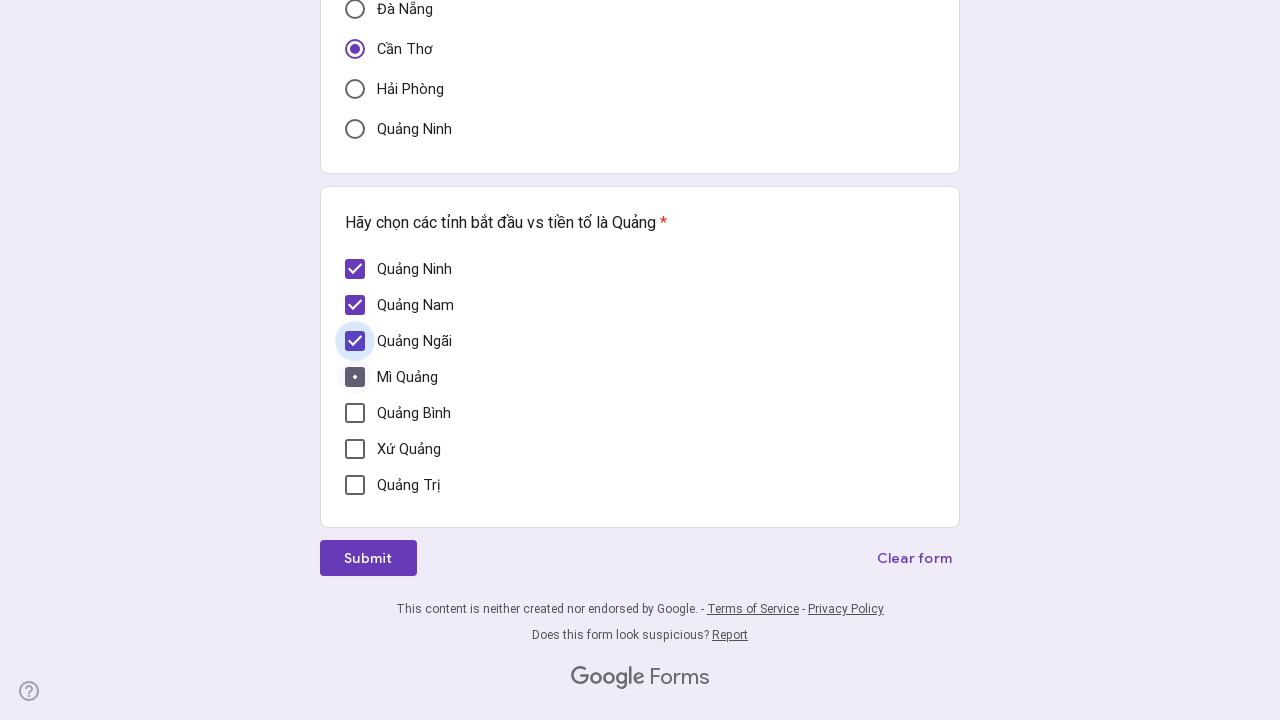

Clicked a checkbox to select it at (355, 413) on xpath=//div[@role='checkbox'] >> nth=4
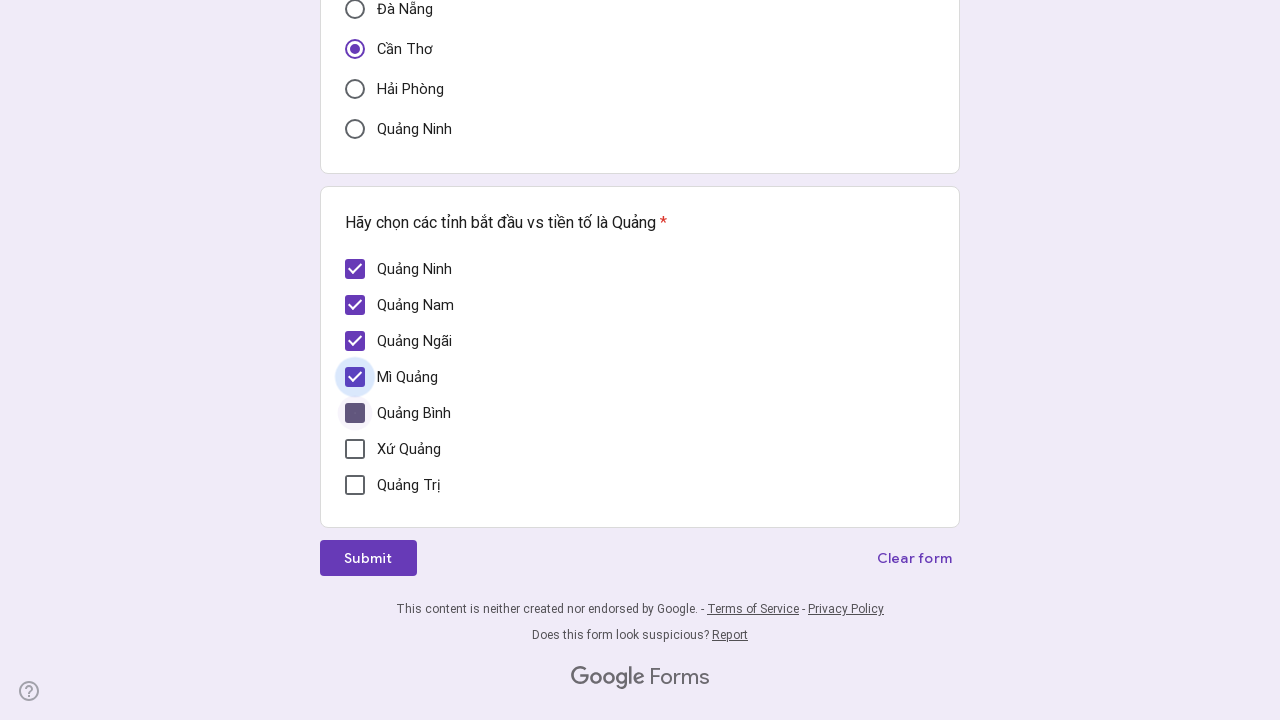

Clicked a checkbox to select it at (355, 449) on xpath=//div[@role='checkbox'] >> nth=5
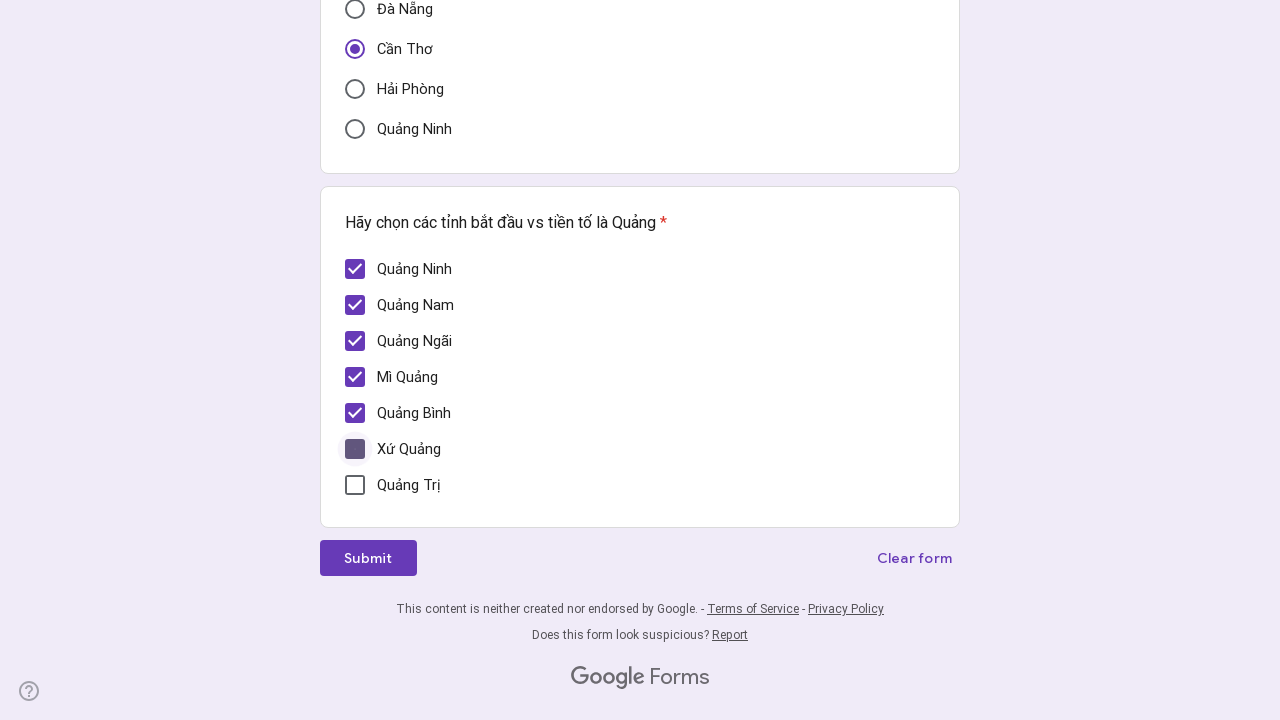

Clicked a checkbox to select it at (355, 485) on xpath=//div[@role='checkbox'] >> nth=6
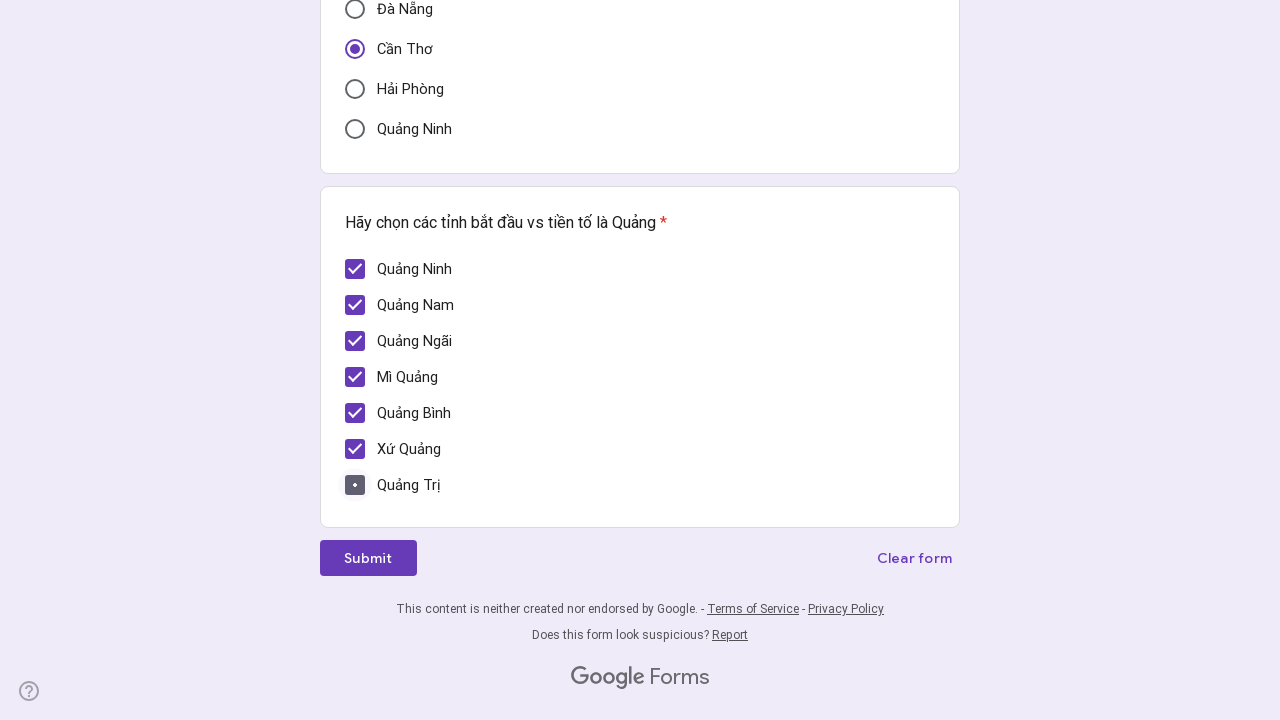

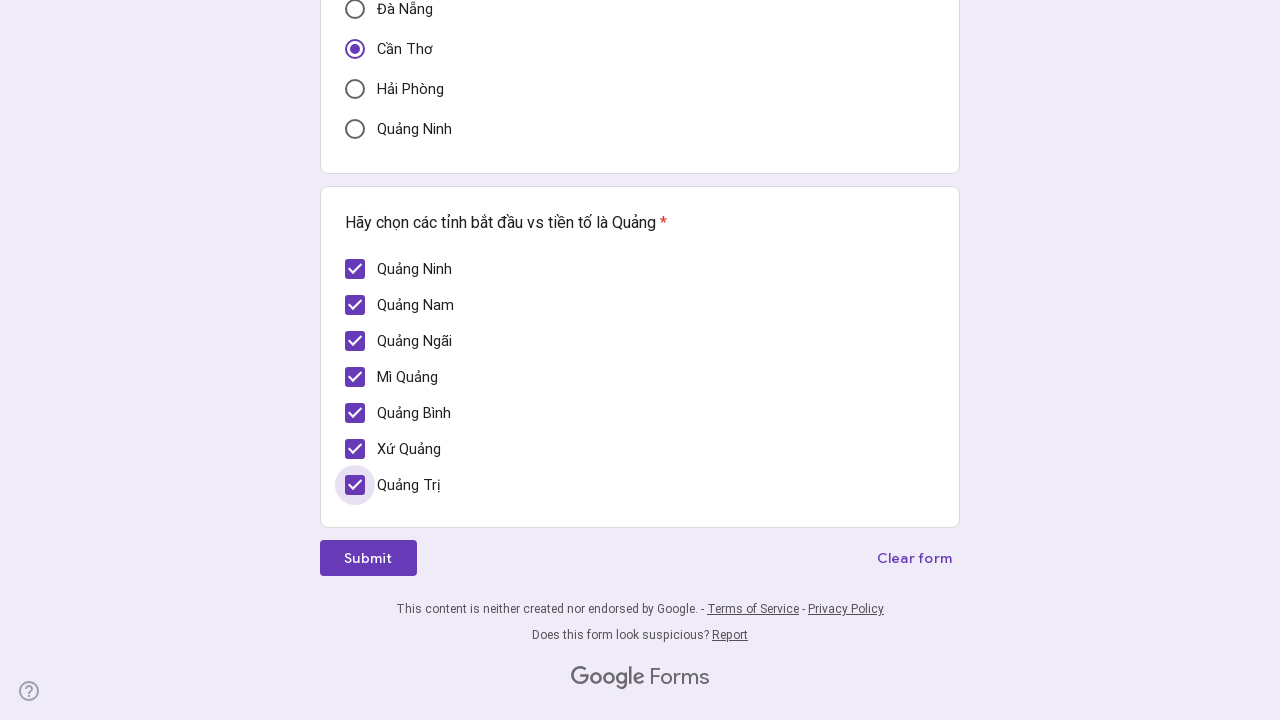